Navigates to Rahul Shetty Academy's Automation Practice page and verifies the page loads correctly by checking the title and URL.

Starting URL: https://rahulshettyacademy.com/AutomationPractice/

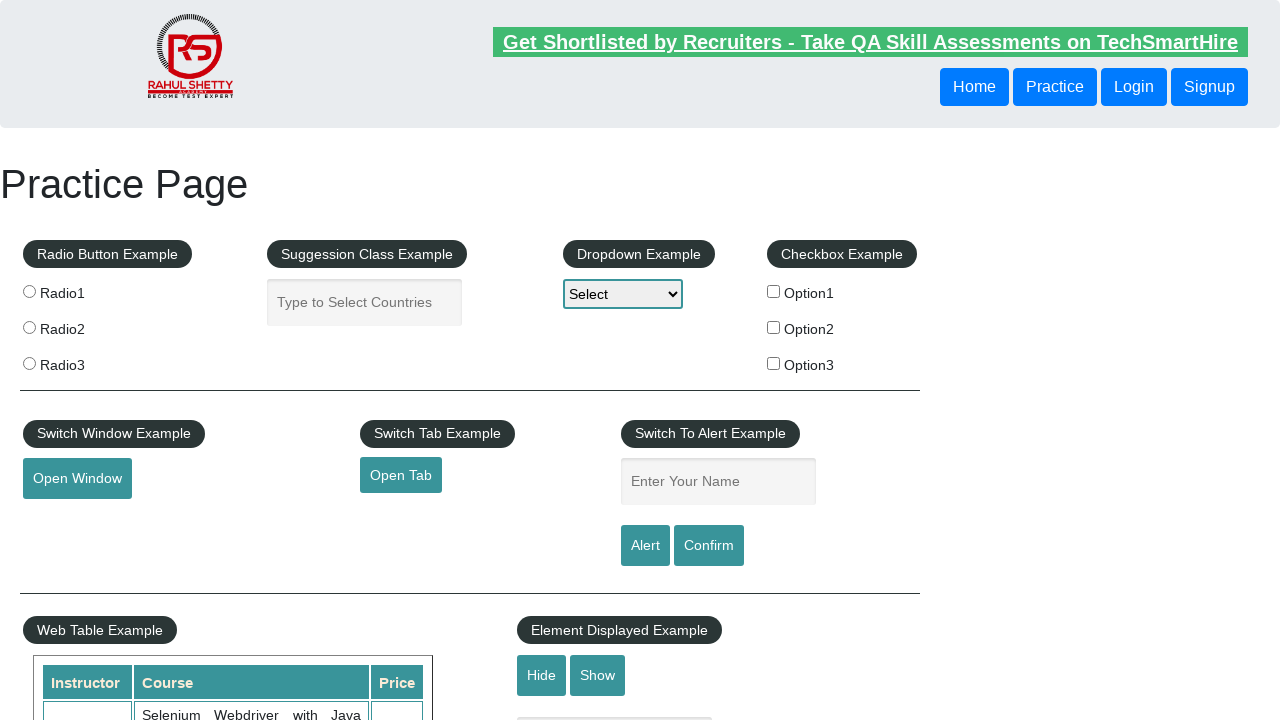

Waited for page to reach domcontentloaded state
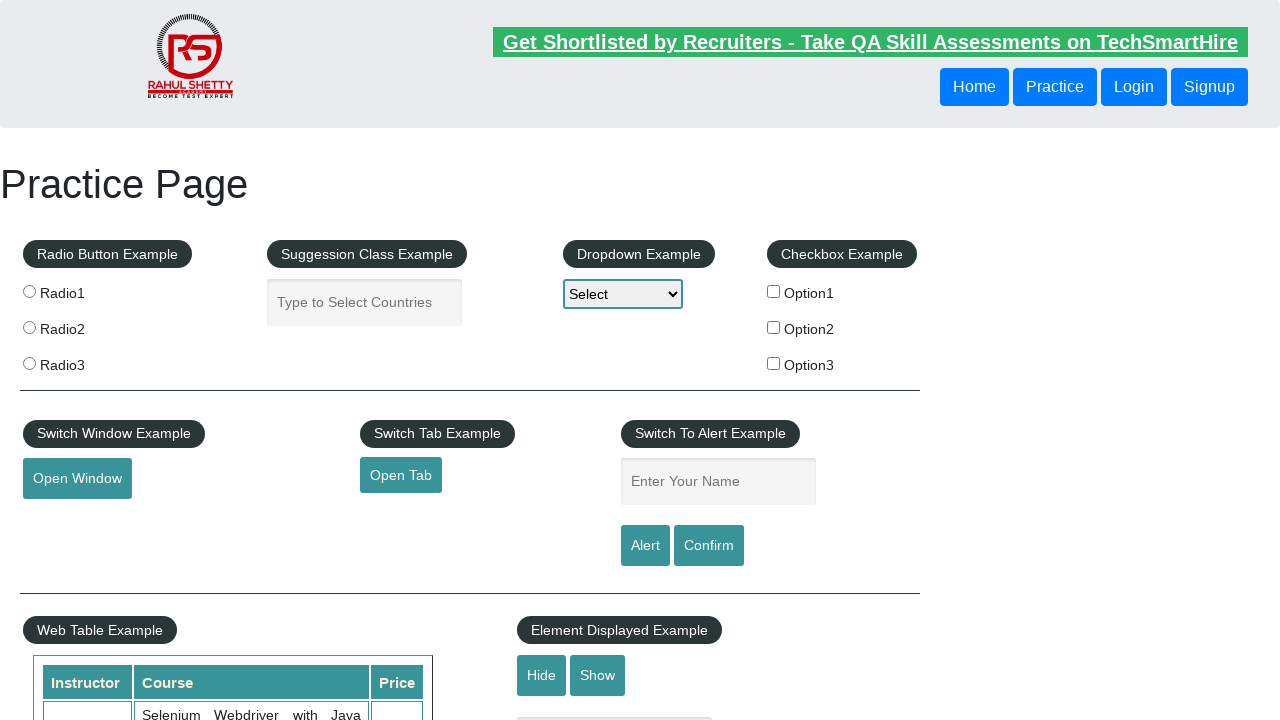

Retrieved page title: 'Practice Page'
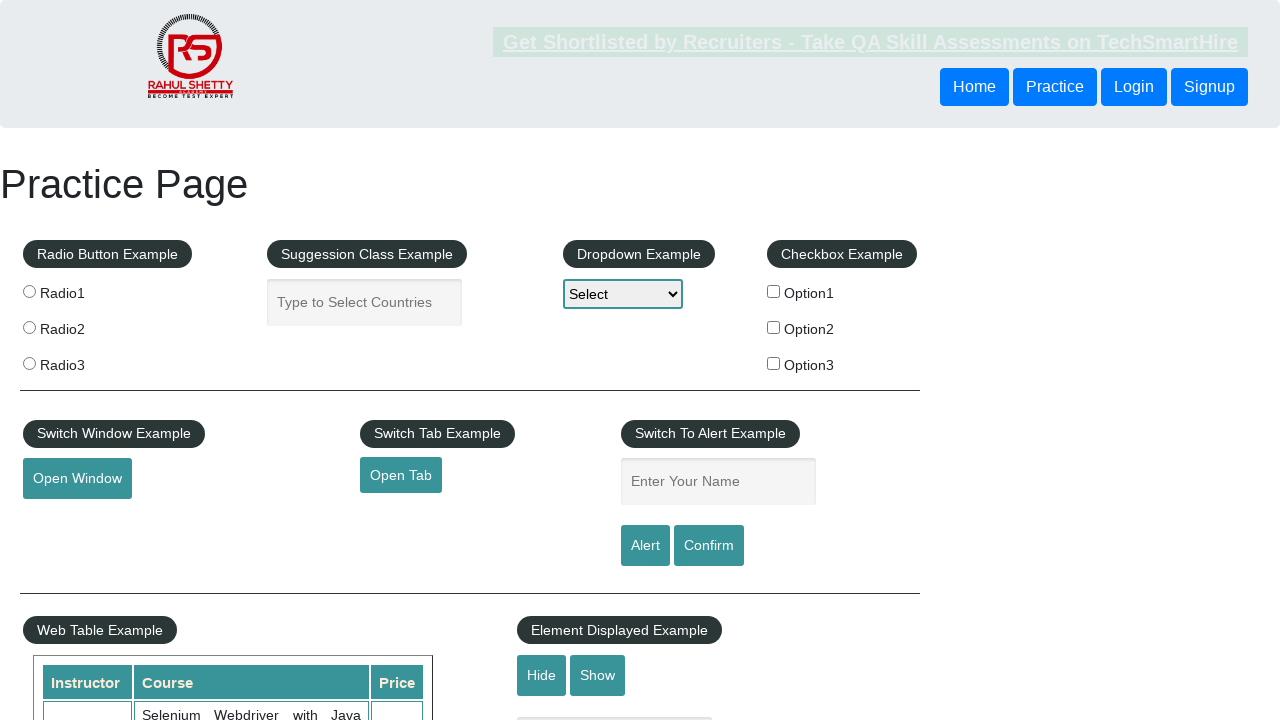

Retrieved current URL: 'https://rahulshettyacademy.com/AutomationPractice/'
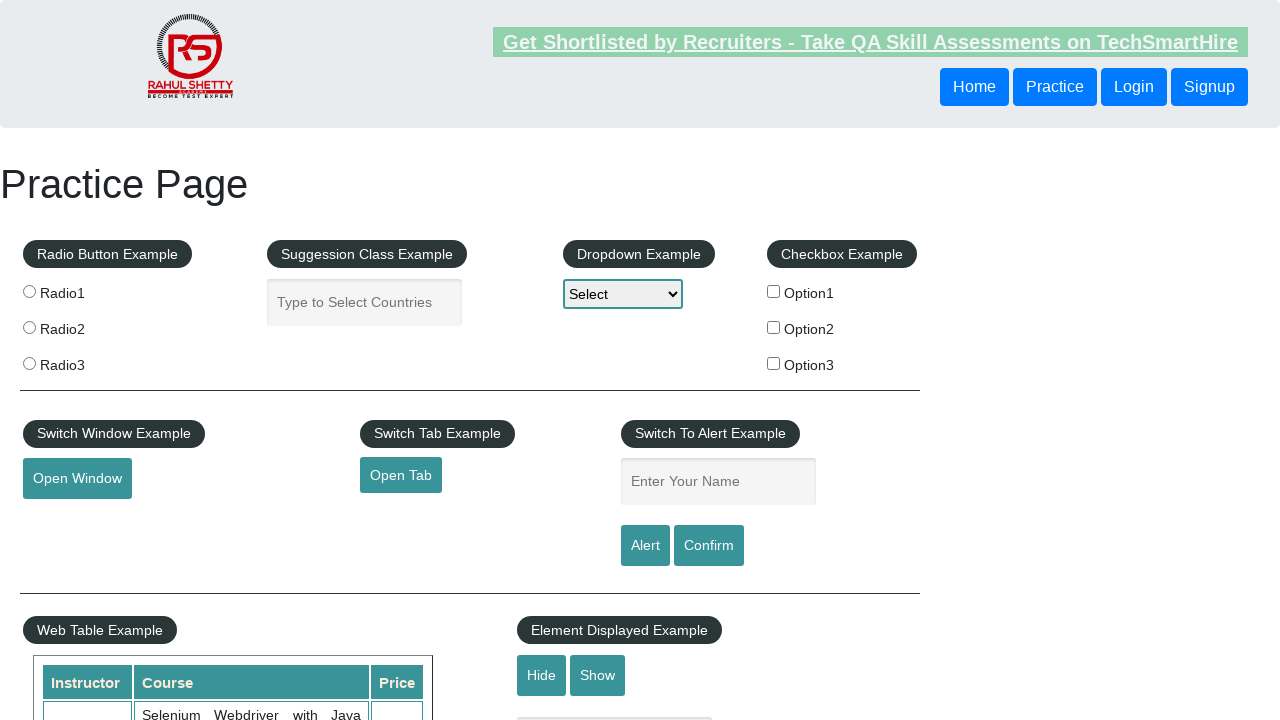

Verified 'AutomationPractice' is present in the current URL
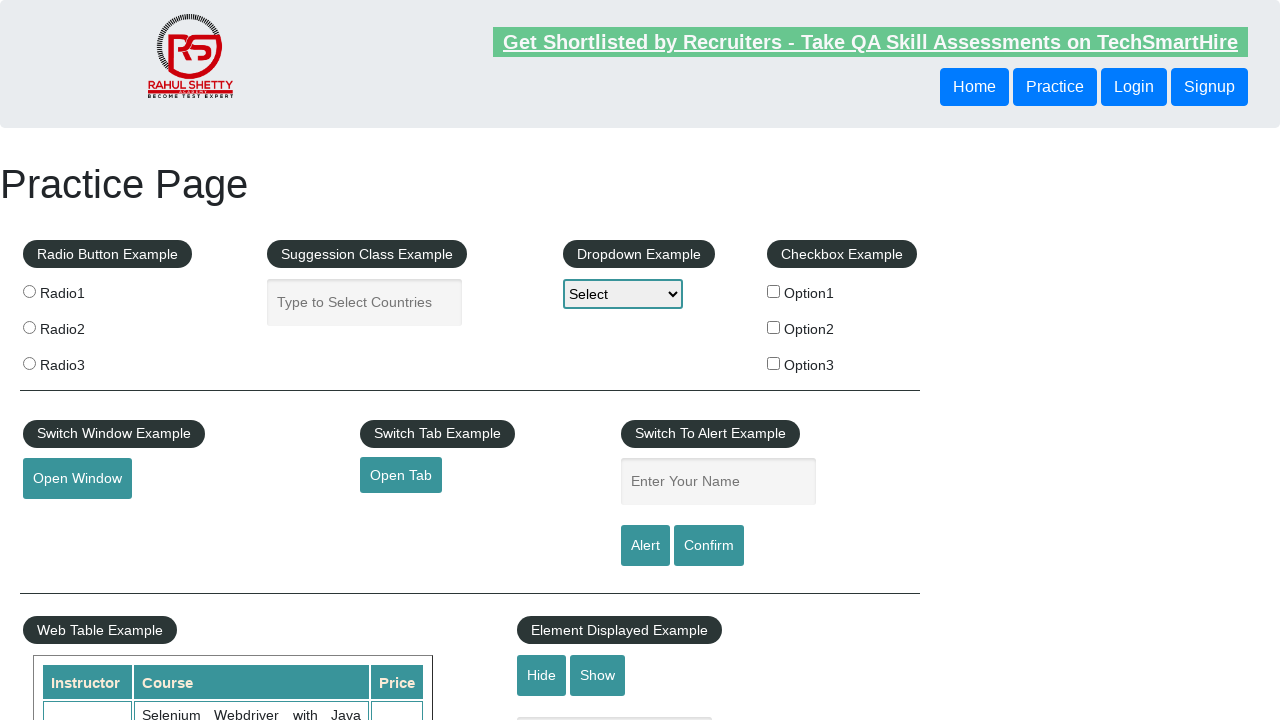

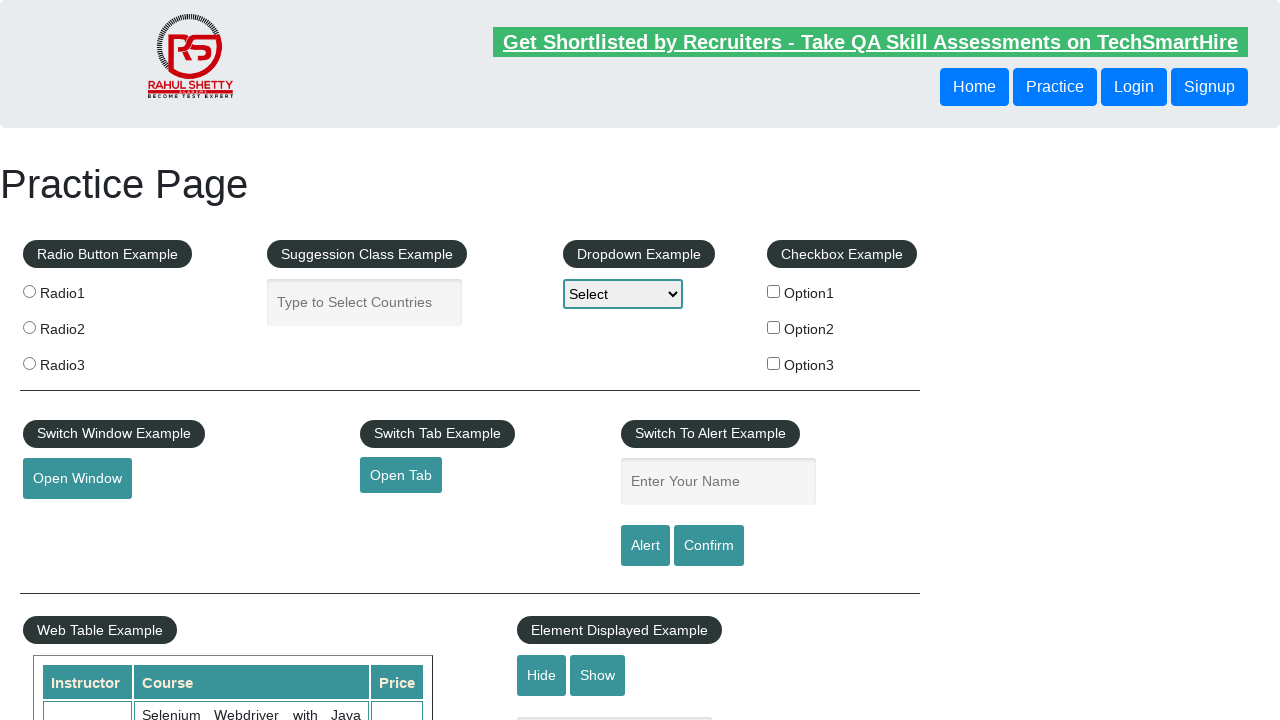